Tests JavaScript alert confirmation dialog handling

Starting URL: https://demoqa.com/alerts

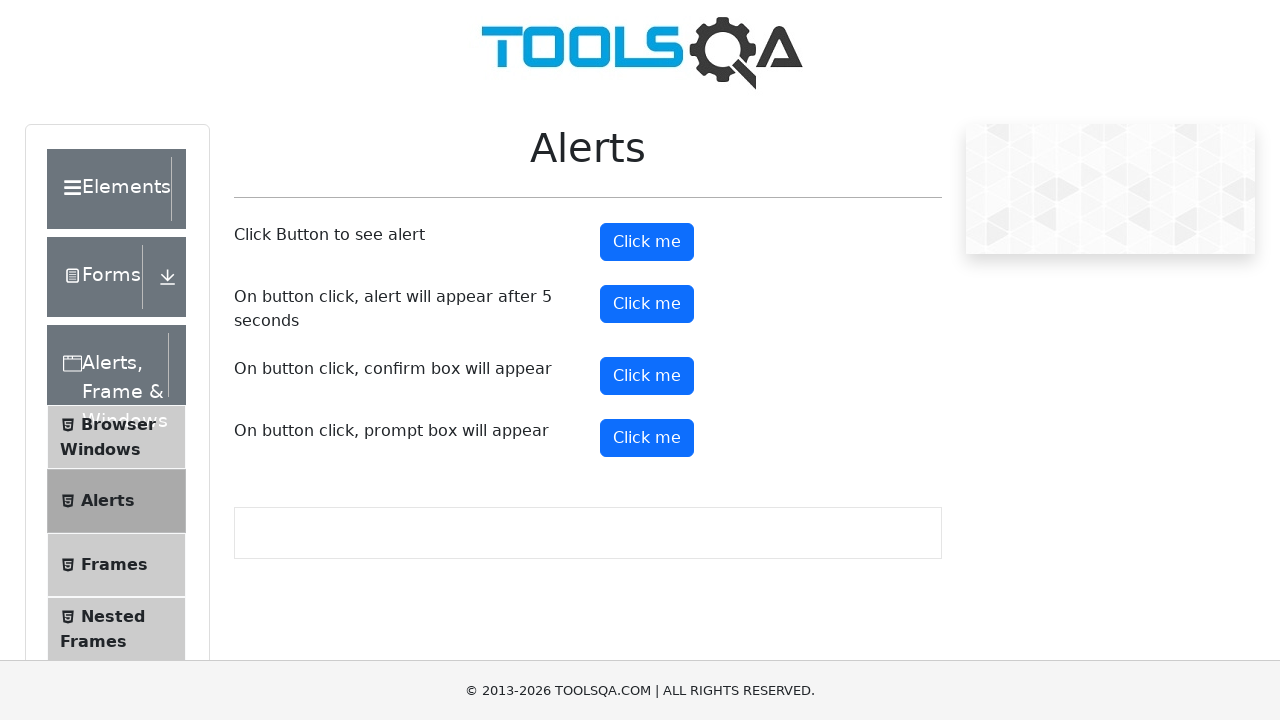

Waited for page to load (domcontentloaded state)
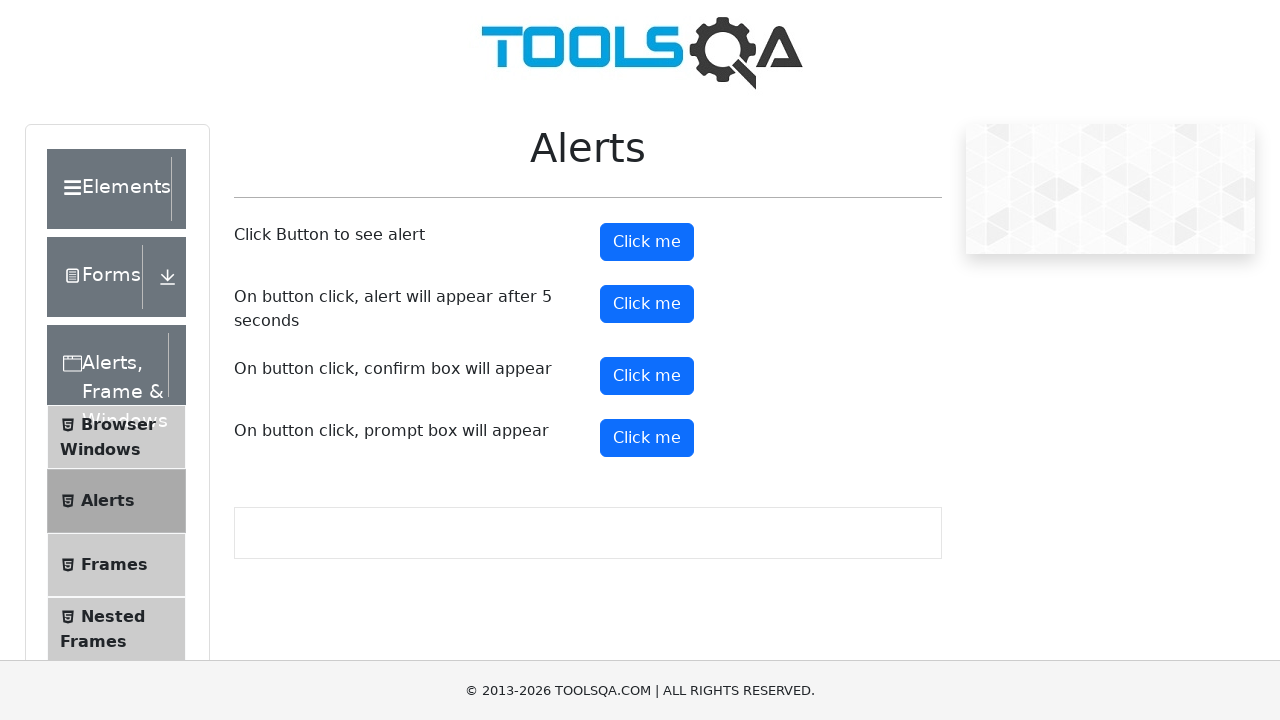

Set up dialog handler to accept confirmation dialogs
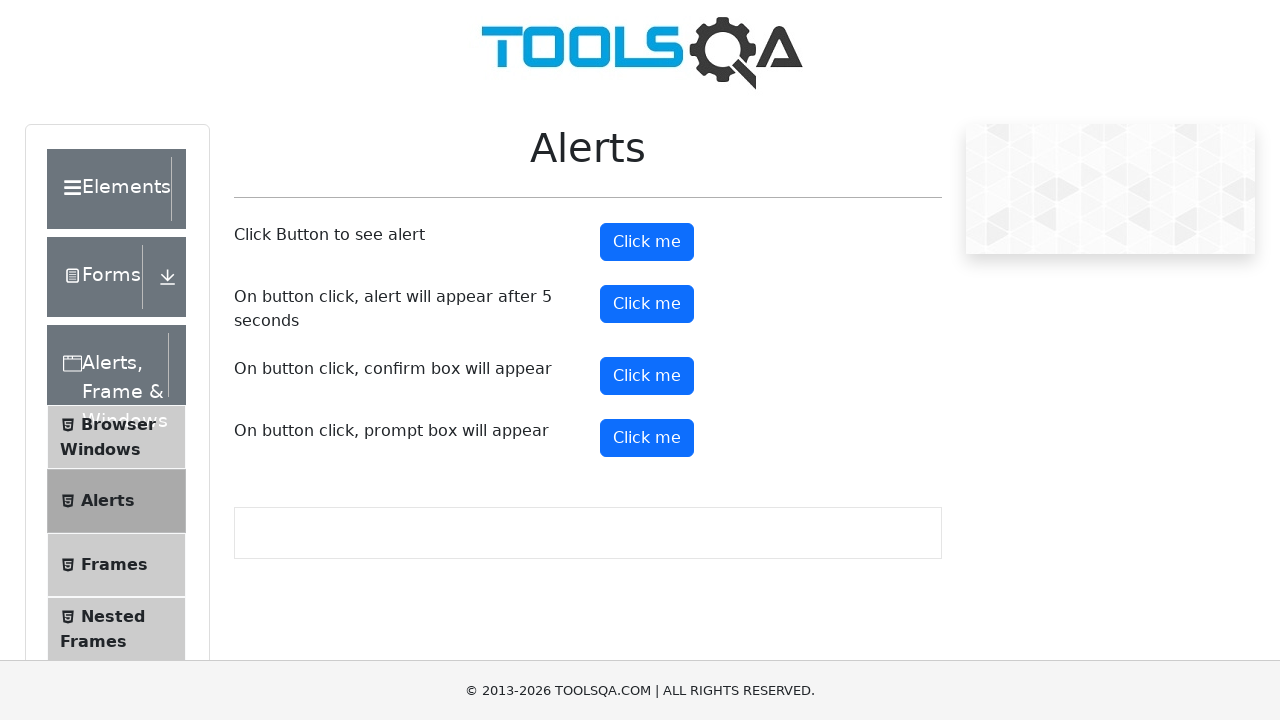

Located the confirm button element
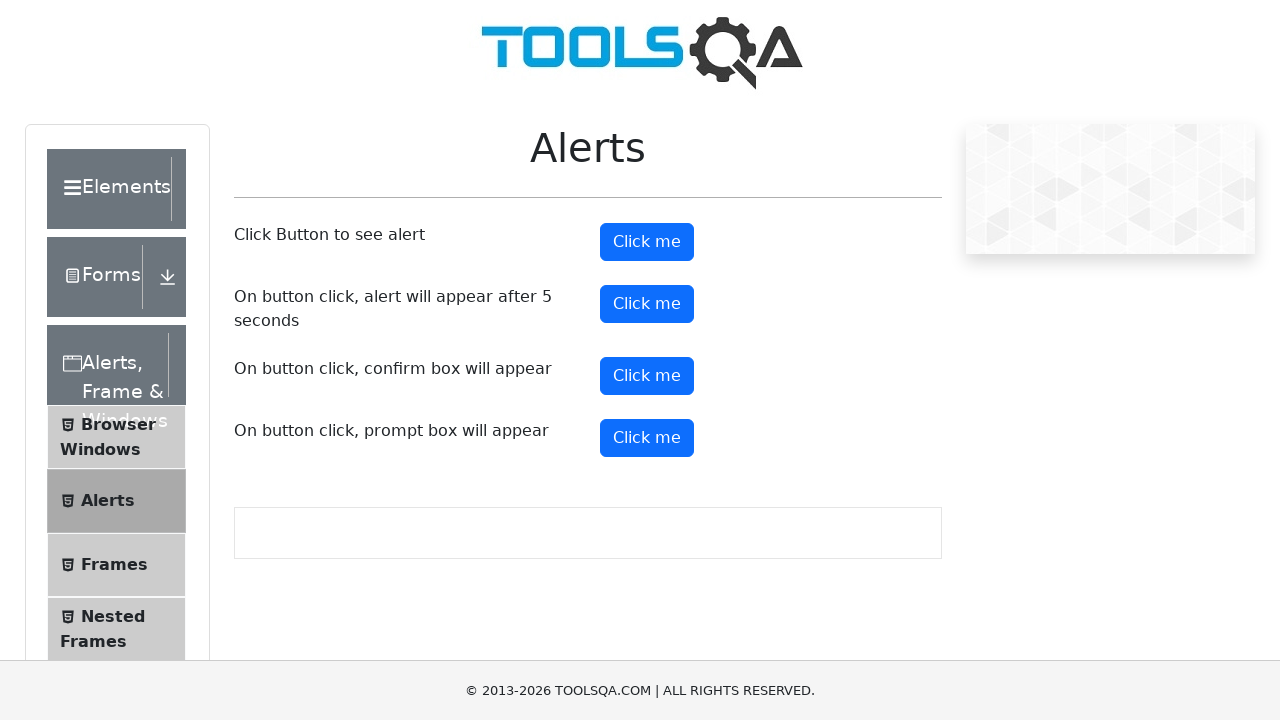

Scrolled confirm button into view
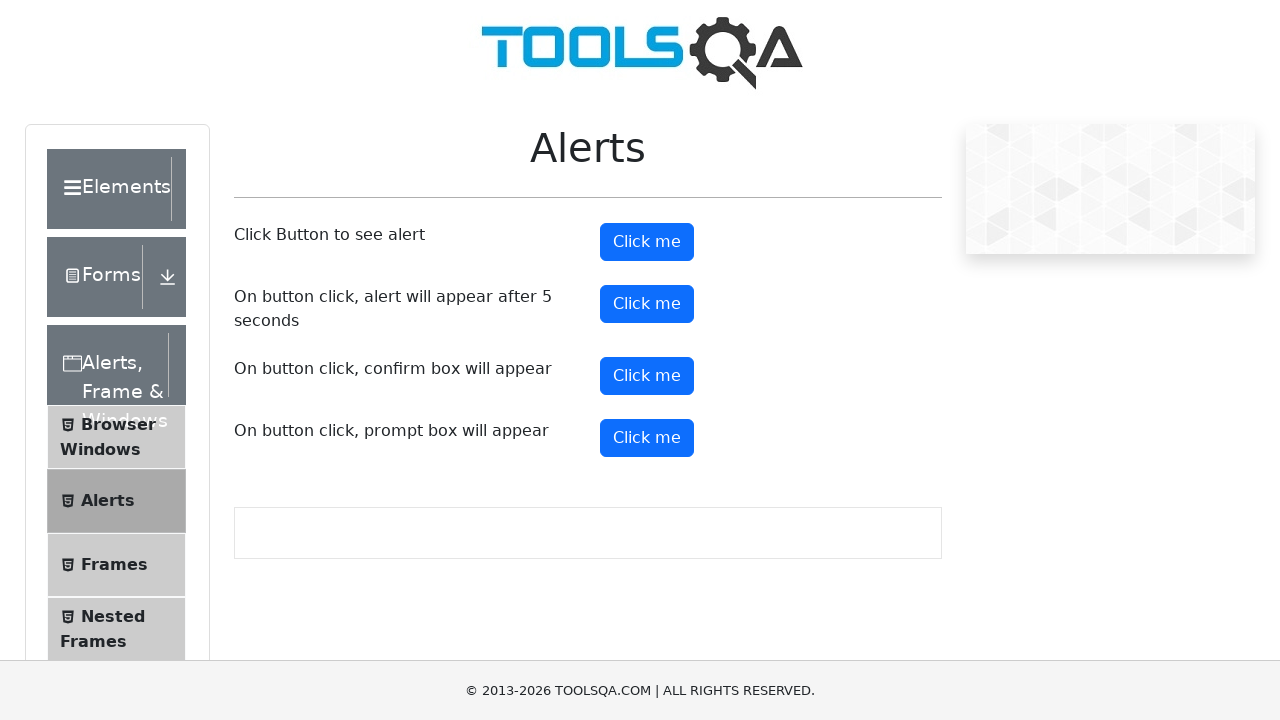

Clicked the confirm button to trigger JavaScript alert dialog at (647, 376) on #confirmButton
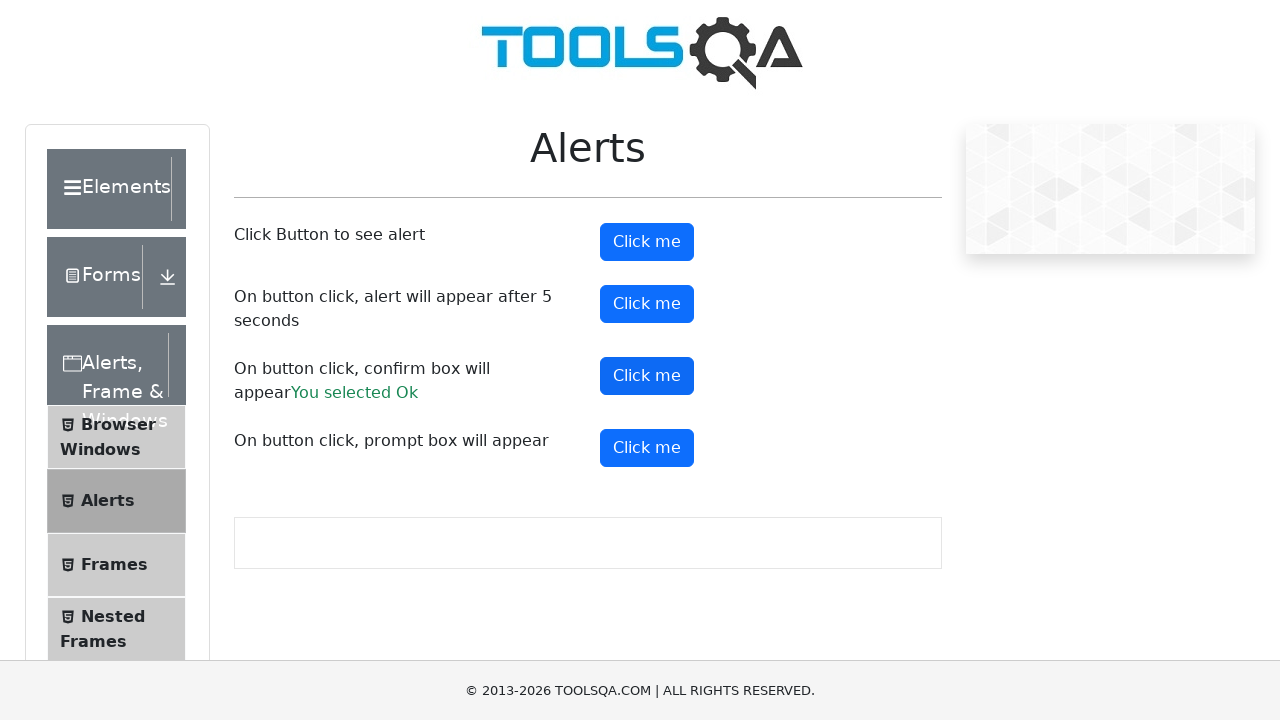

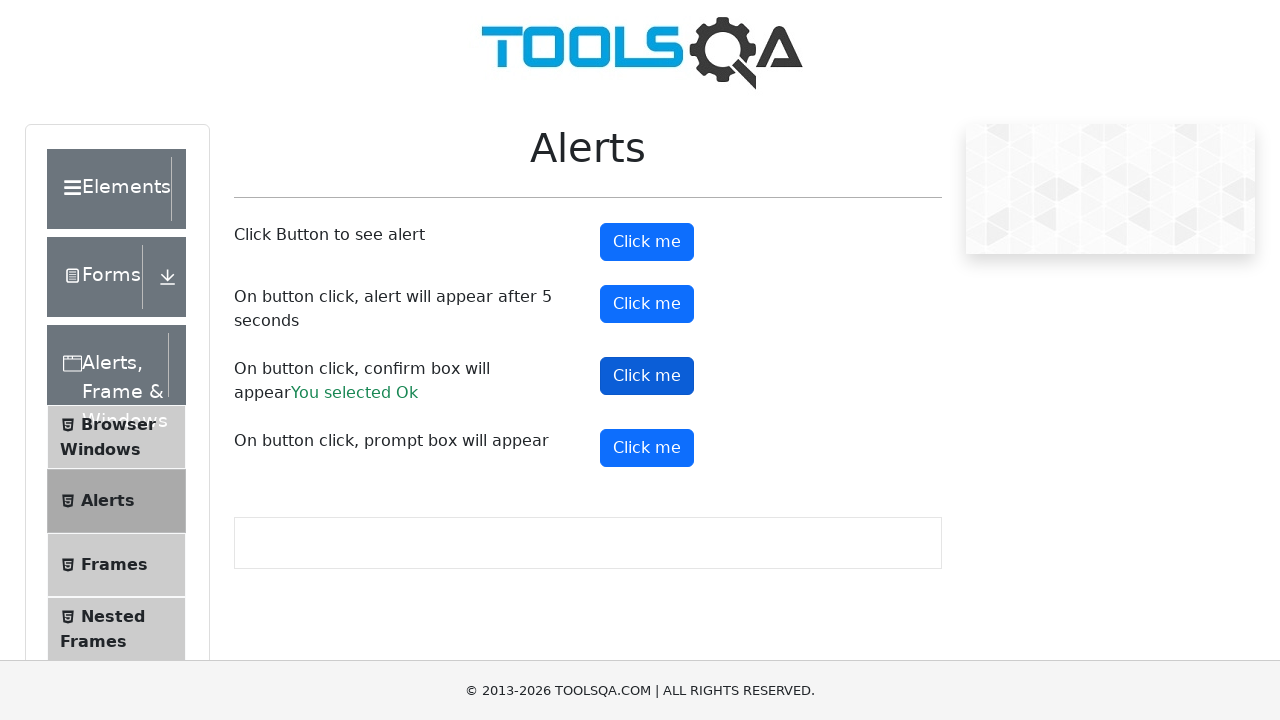